Navigates to a CSDN blog page and verifies that blog article links are present on the page

Starting URL: https://blog.csdn.net/lzw_java?type=blog

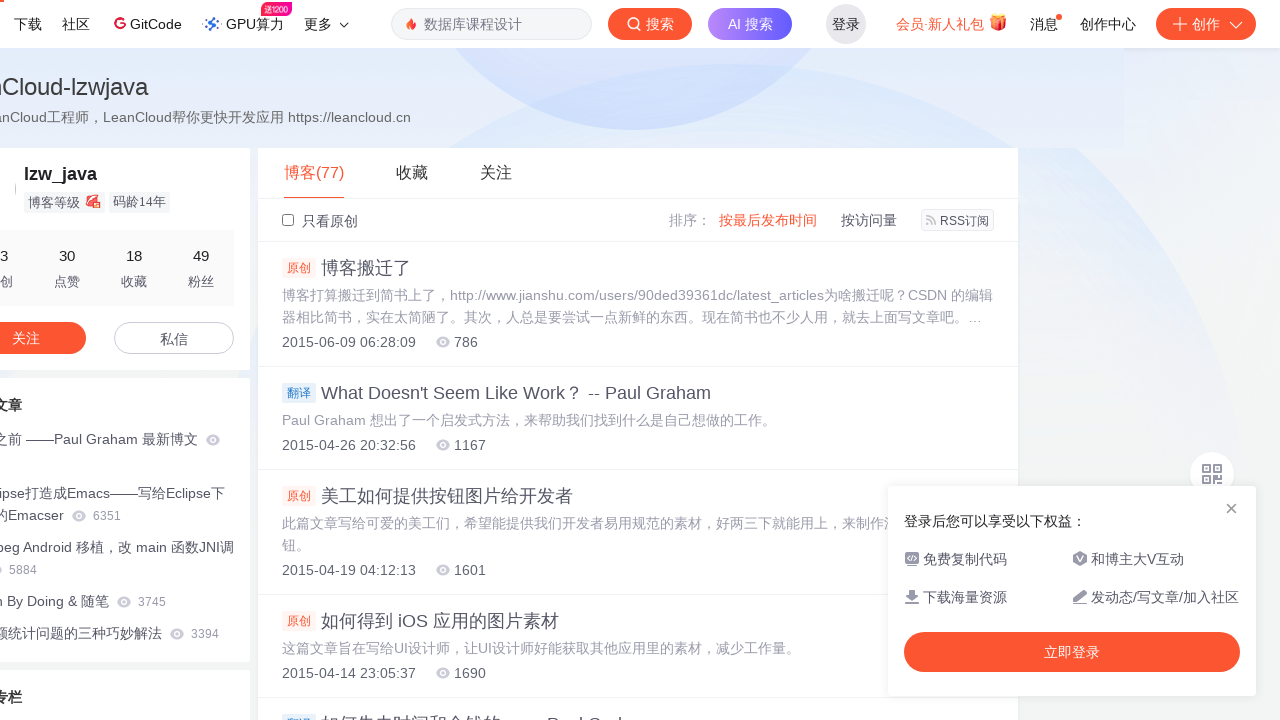

Waited for page to load and links to be present
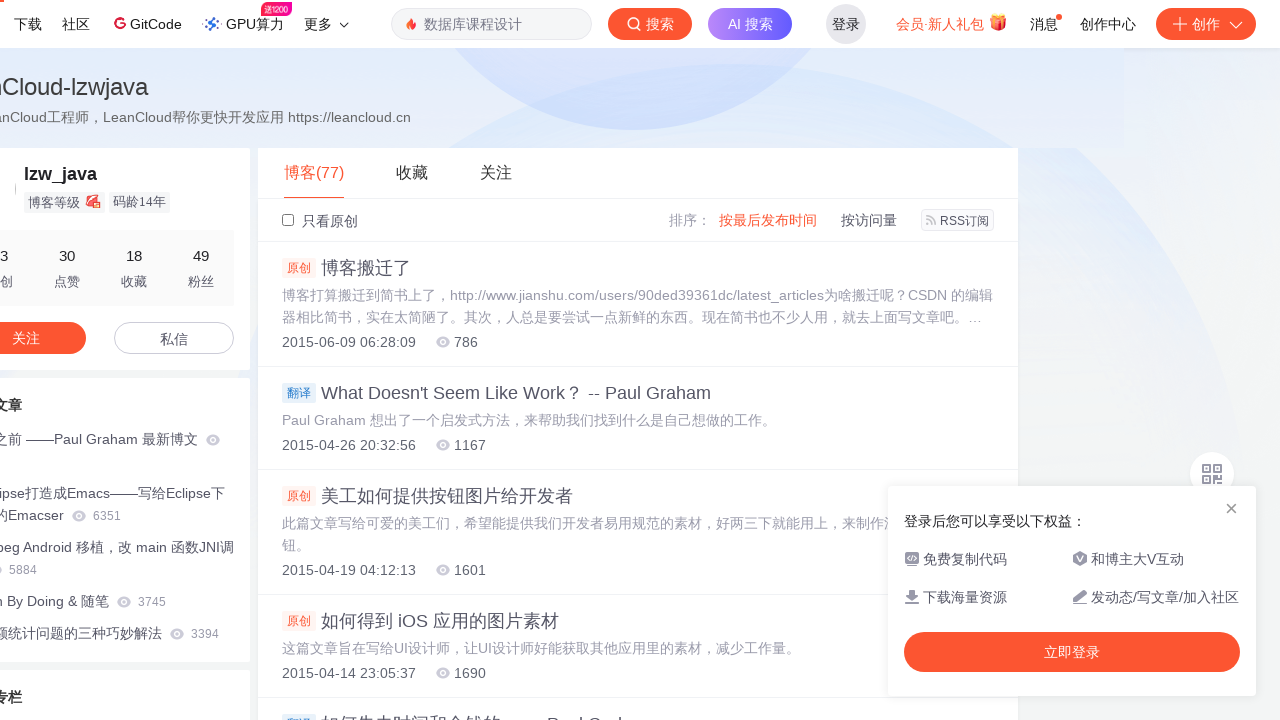

Verified blog article links are present on CSDN blog page
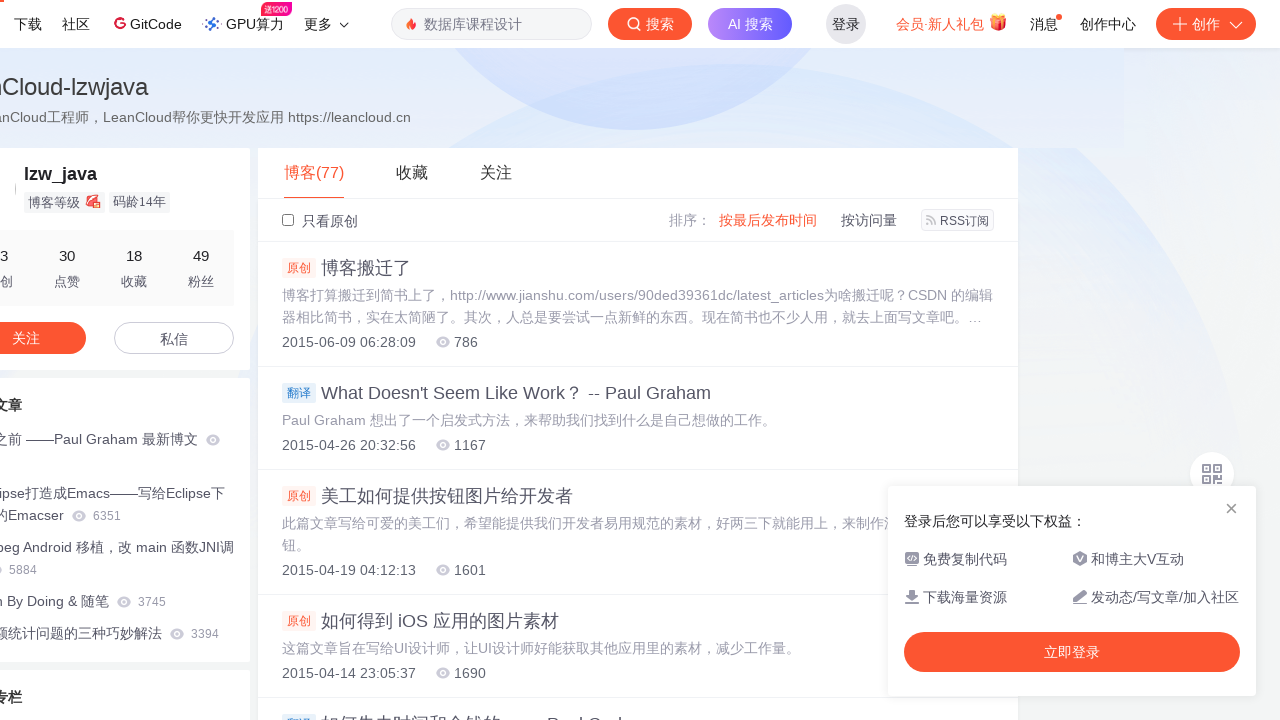

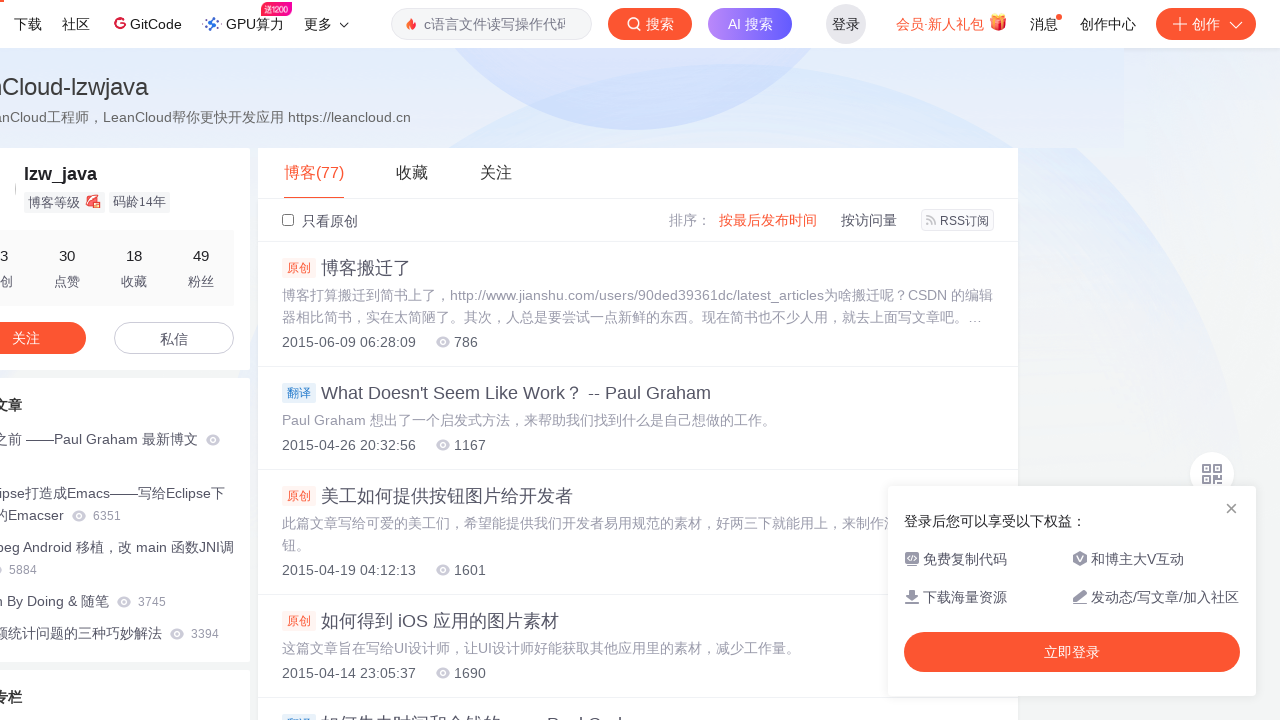